Tests a personal notes application by navigating to the notes page, adding multiple notes with titles and content, and then searching for a specific note.

Starting URL: https://material.playwrightvn.com/

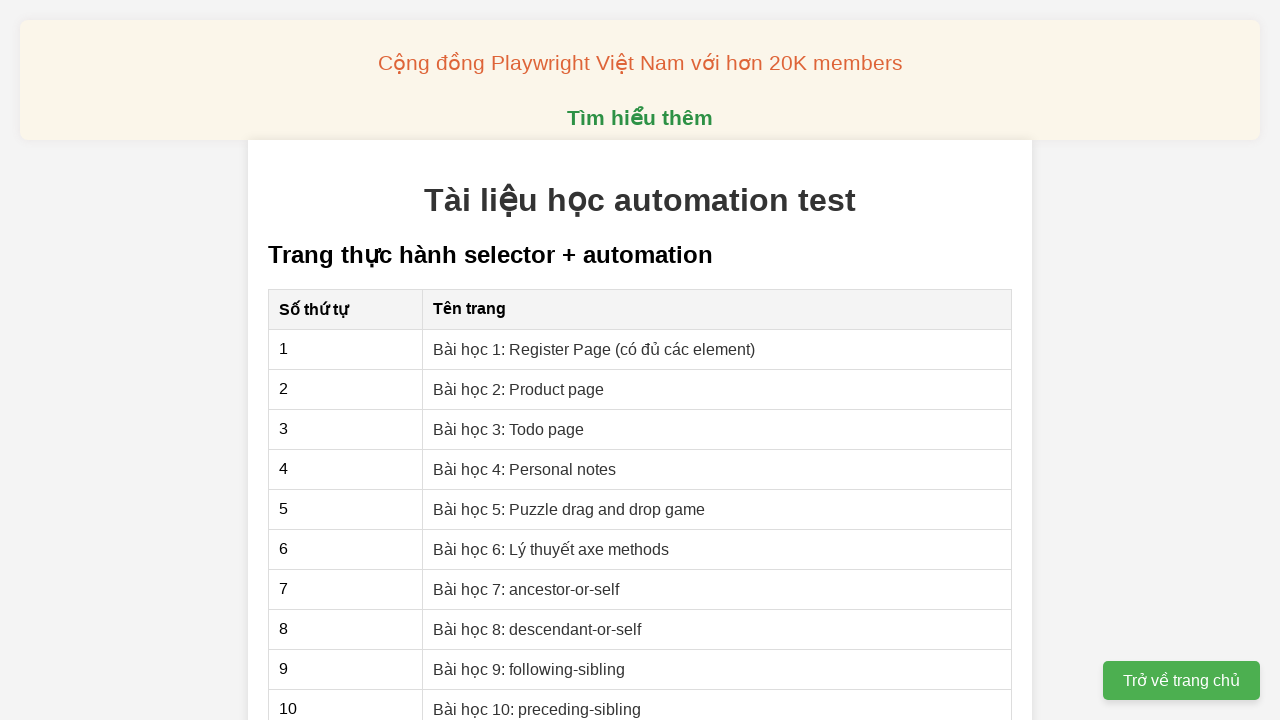

Clicked on Personal notes lesson link at (525, 469) on xpath=//a[contains(text(),"Bài học 4: Personal notes")]
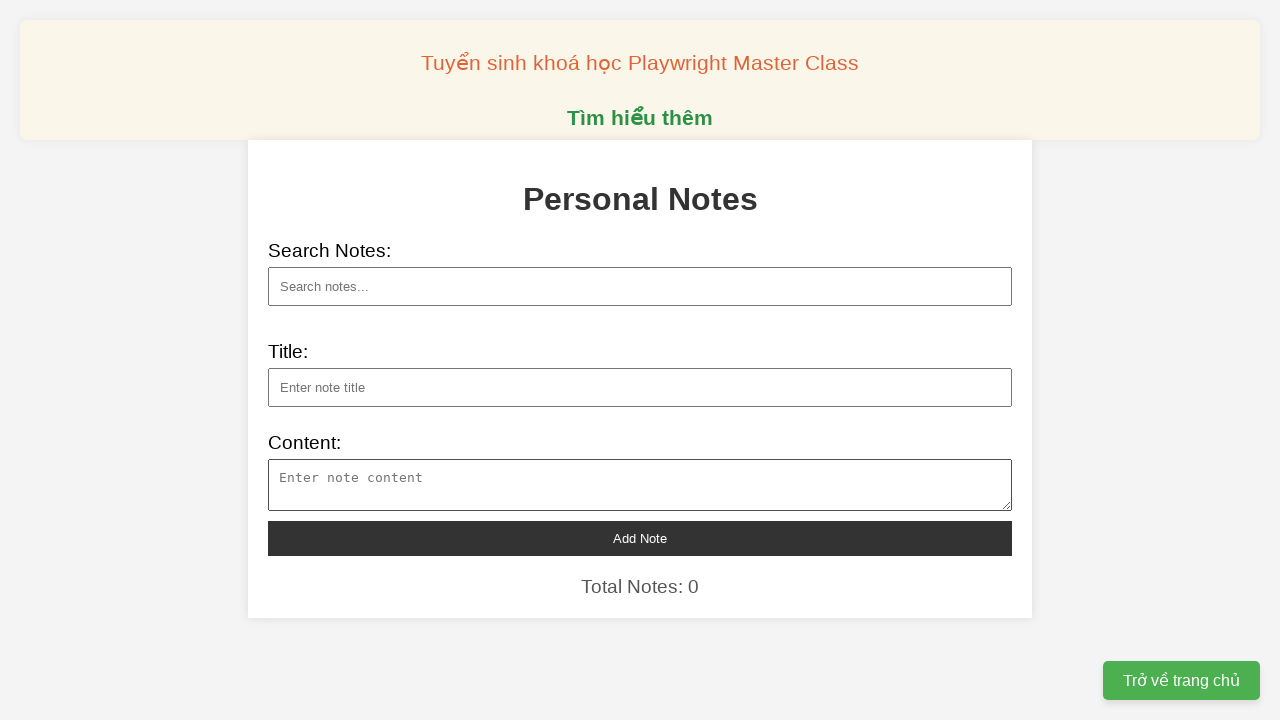

Typed note title: Quốc gia đầu tiên phải di cư vì biến đổi khí hậu on #note-title
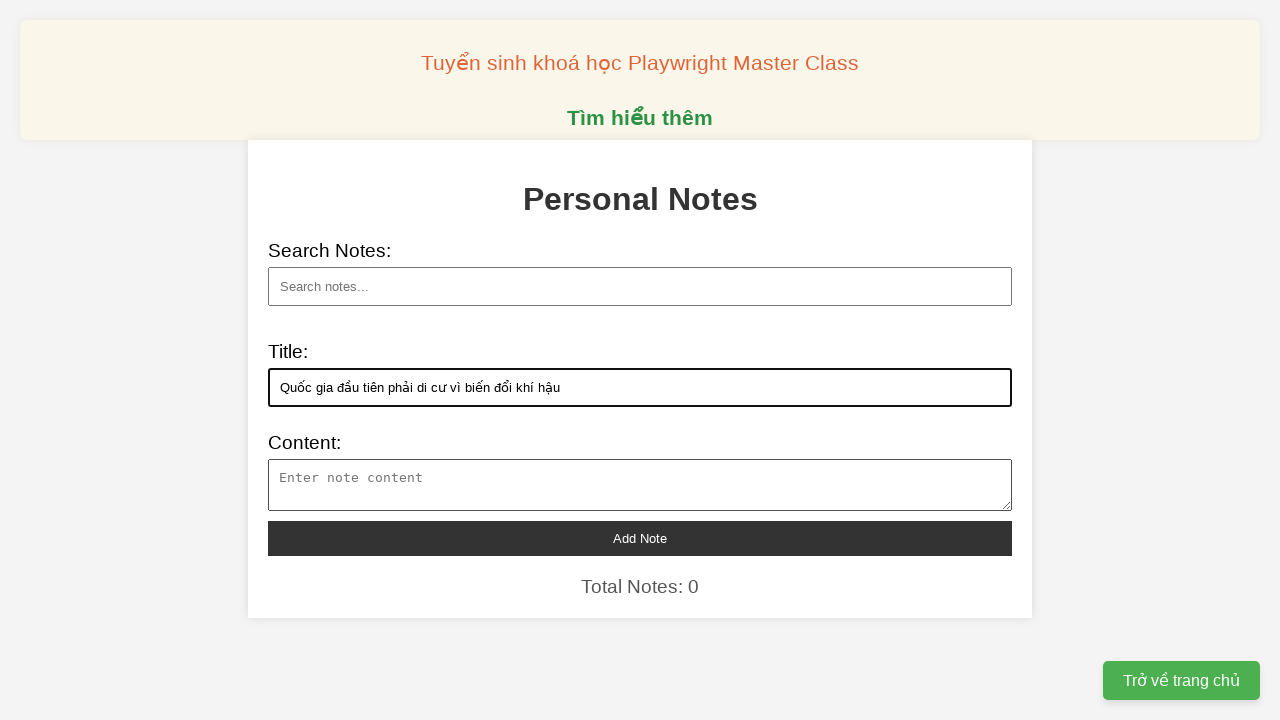

Filled note content on //textarea[@id='note-content']
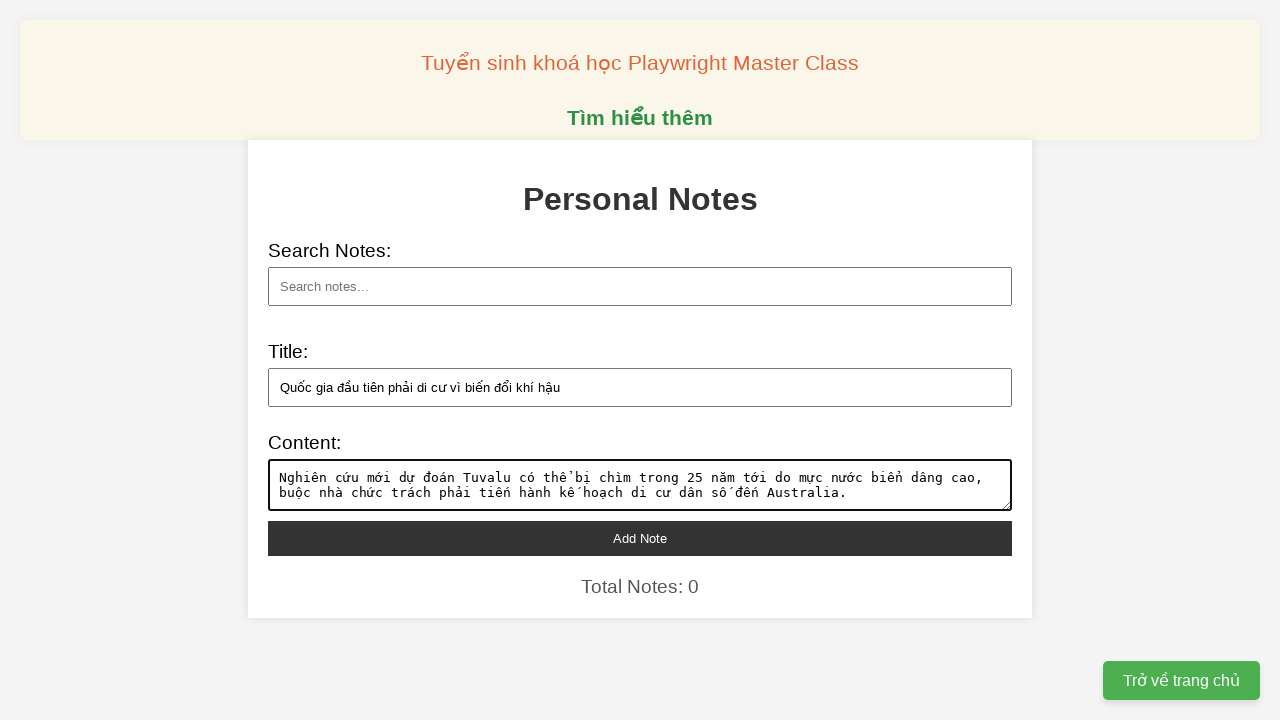

Clicked Add Note button at (640, 538) on xpath=//button[contains(text(),'Add Note')]
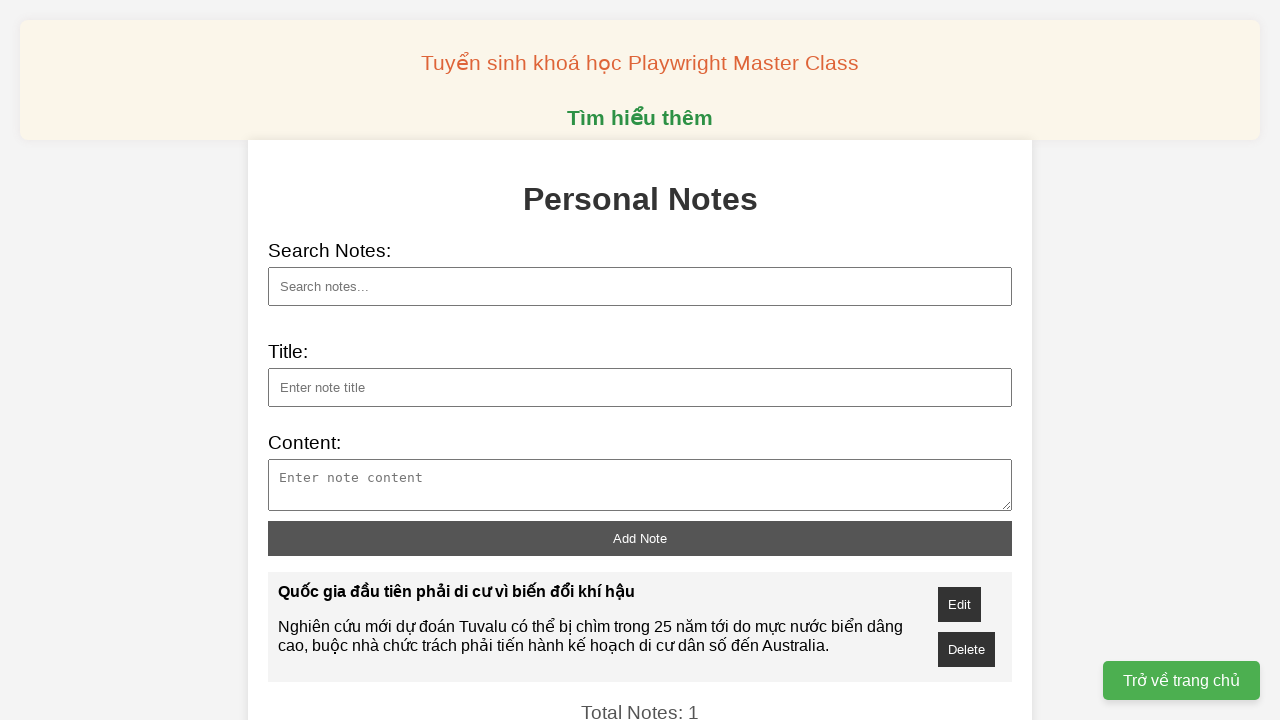

Typed note title: 5 máy hút ẩm kiêm lọc khí cao cấp on #note-title
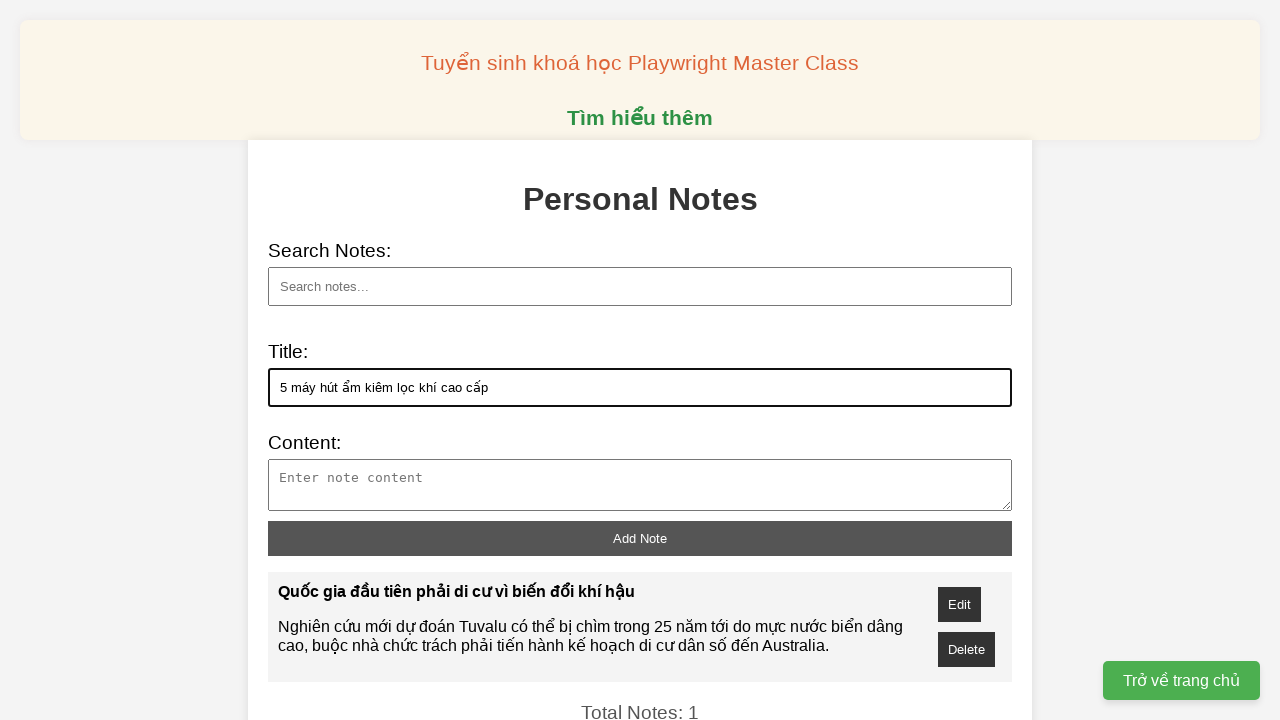

Filled note content on //textarea[@id='note-content']
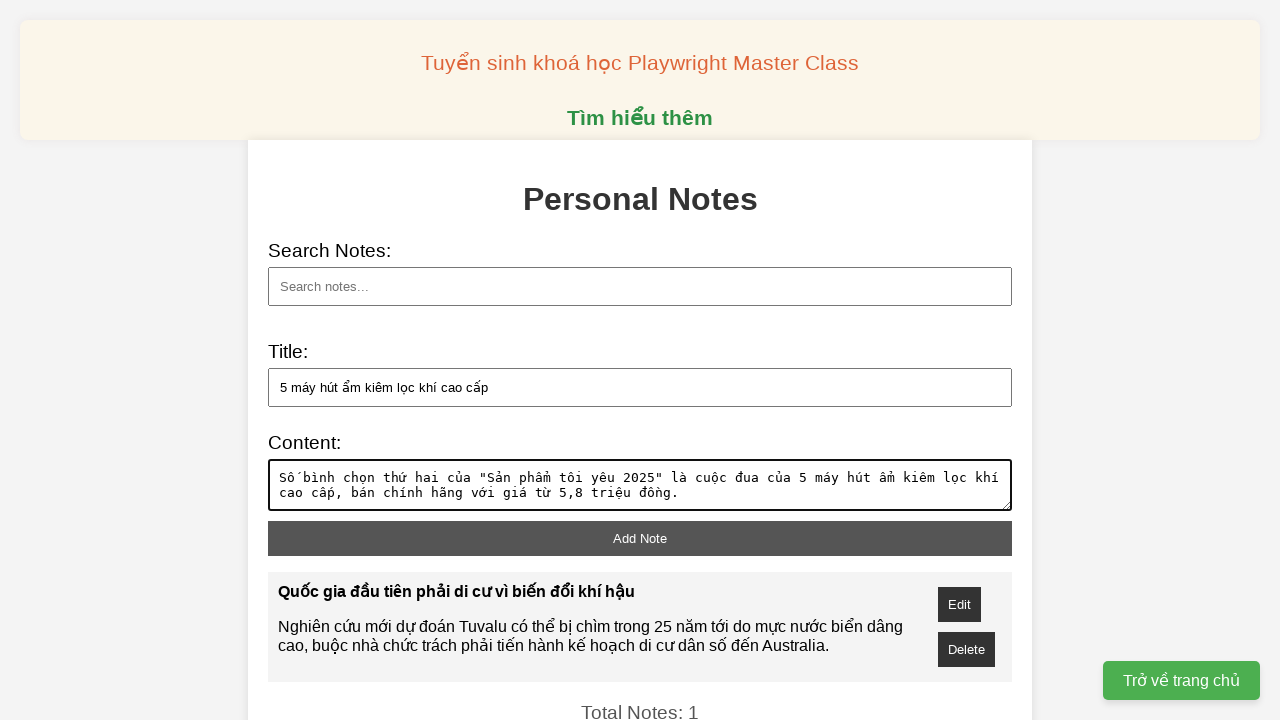

Clicked Add Note button at (640, 538) on xpath=//button[contains(text(),'Add Note')]
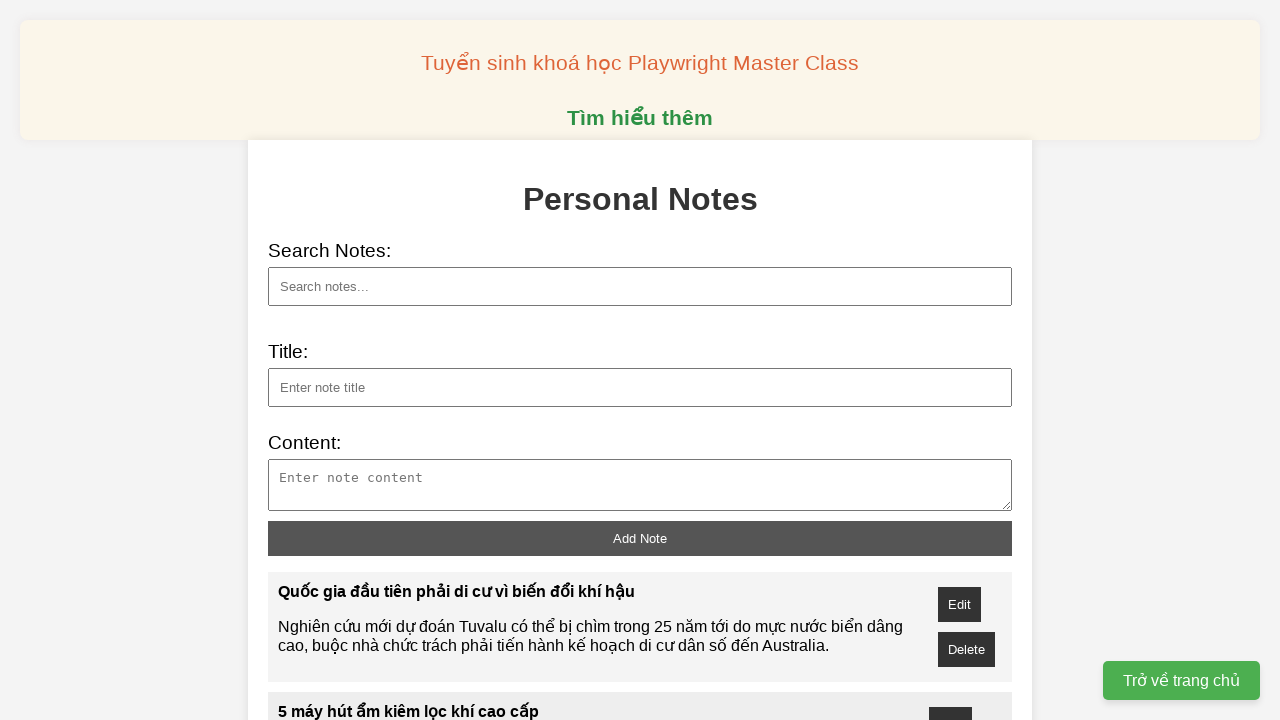

Typed note title: Nền tảng tích hợp AI hỗ trợ y tế cho người dân miền núi on #note-title
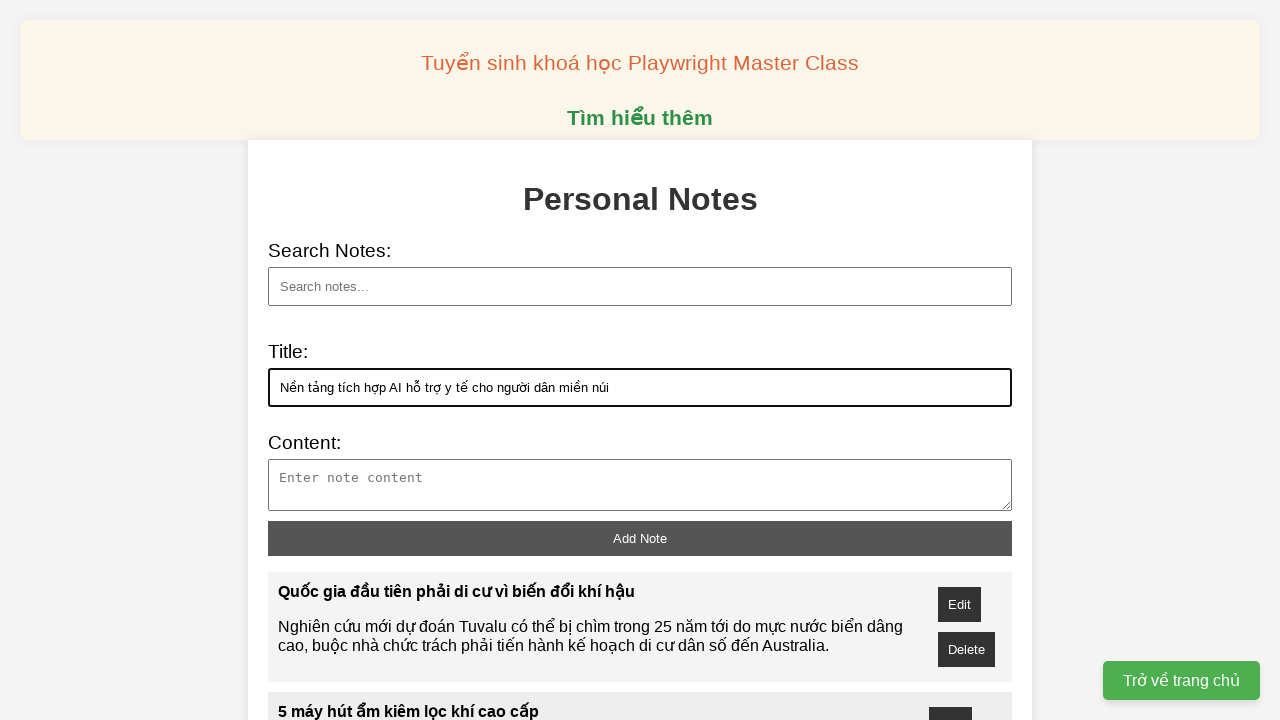

Filled note content on //textarea[@id='note-content']
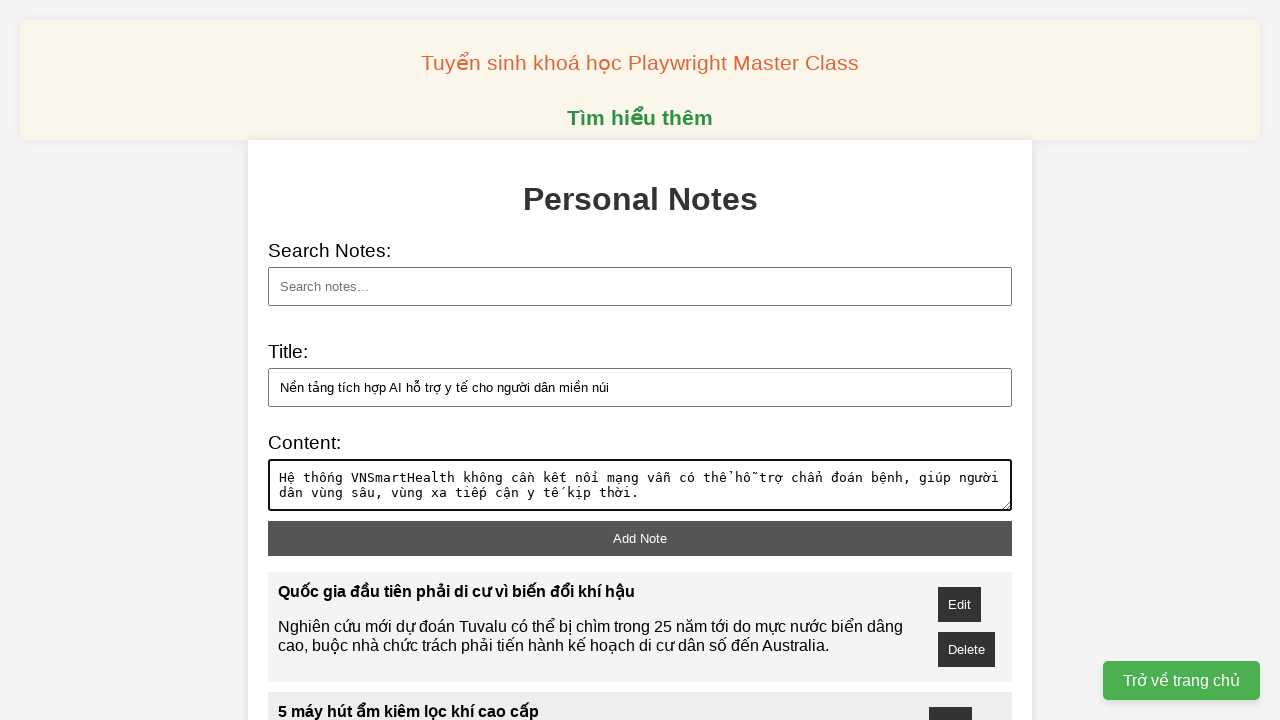

Clicked Add Note button at (640, 538) on xpath=//button[contains(text(),'Add Note')]
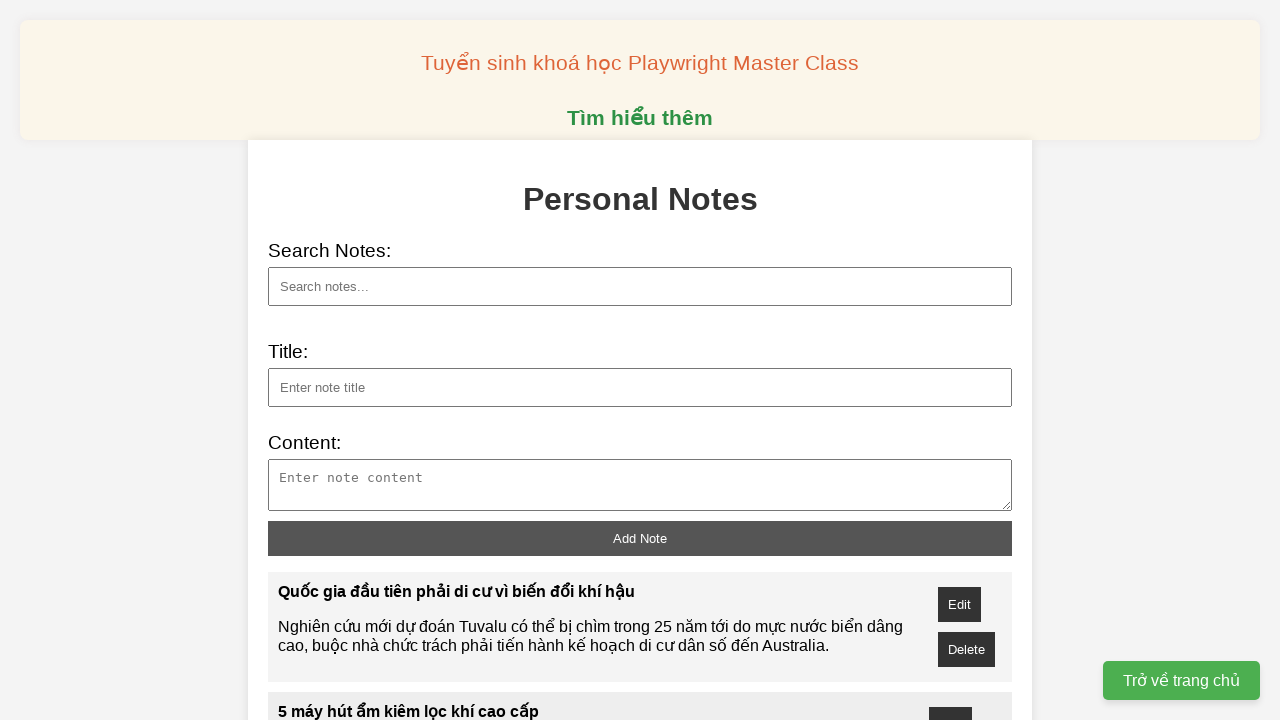

Typed note title: Đức sắp chuyển thêm bệ phóng Patriot cho Ukraine on #note-title
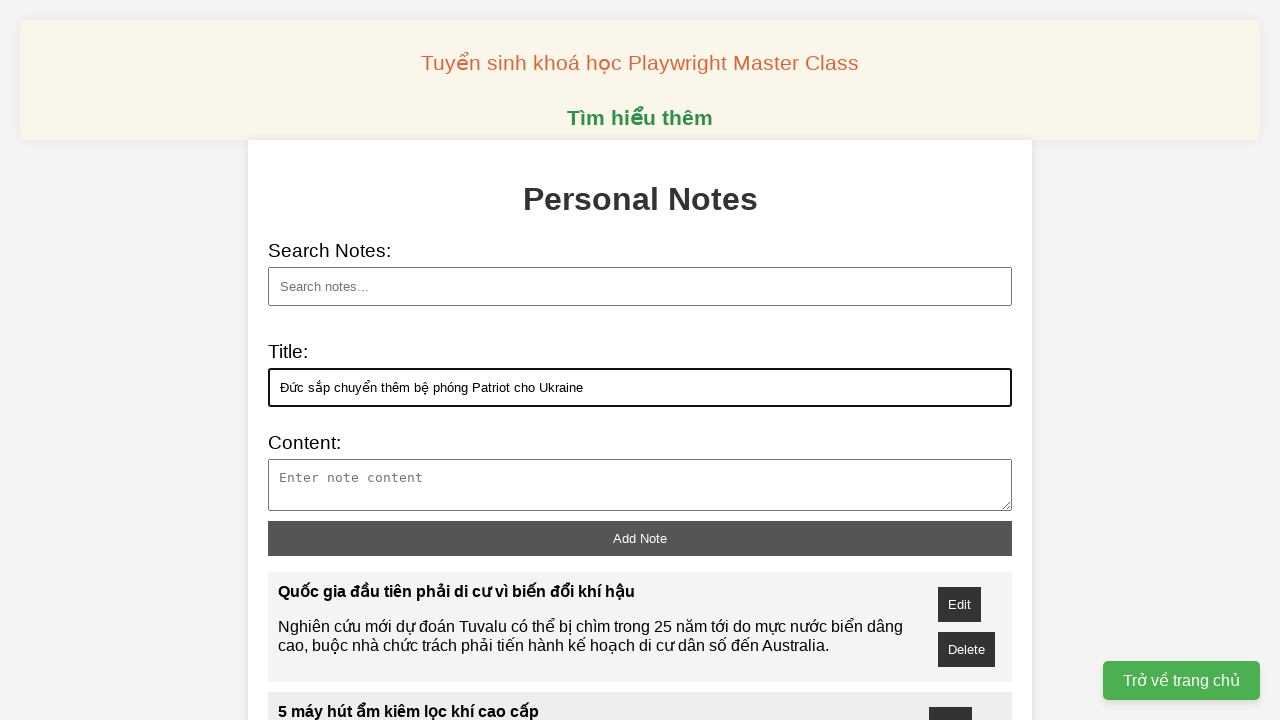

Filled note content on //textarea[@id='note-content']
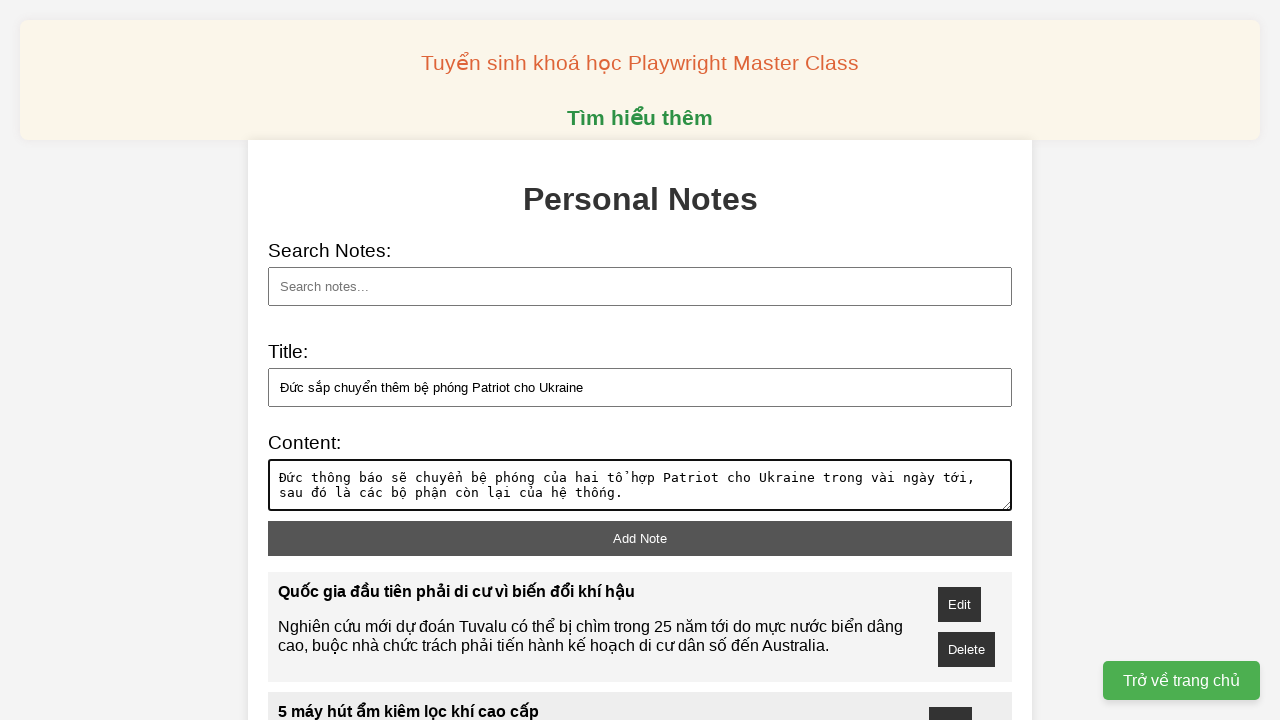

Clicked Add Note button at (640, 538) on xpath=//button[contains(text(),'Add Note')]
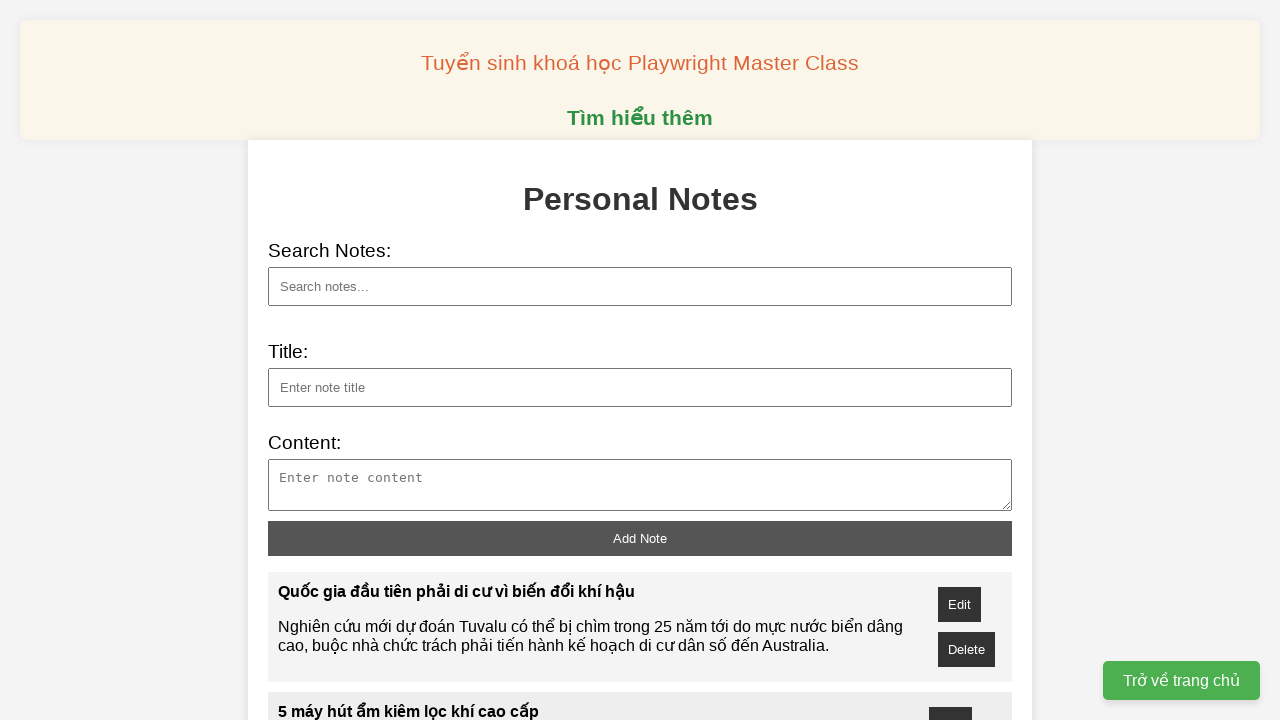

Typed note title: Đức sắp chuyển thêm bệ phóng Patriot cho Ukraine on #note-title
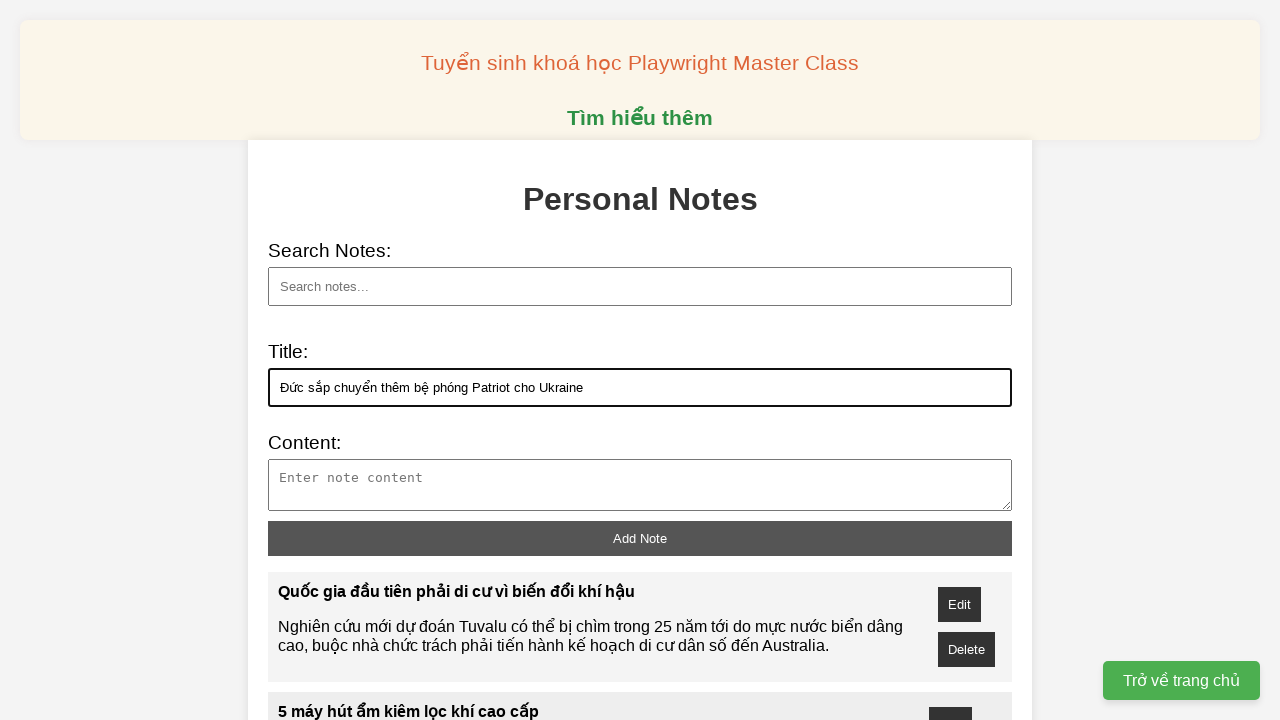

Filled note content on //textarea[@id='note-content']
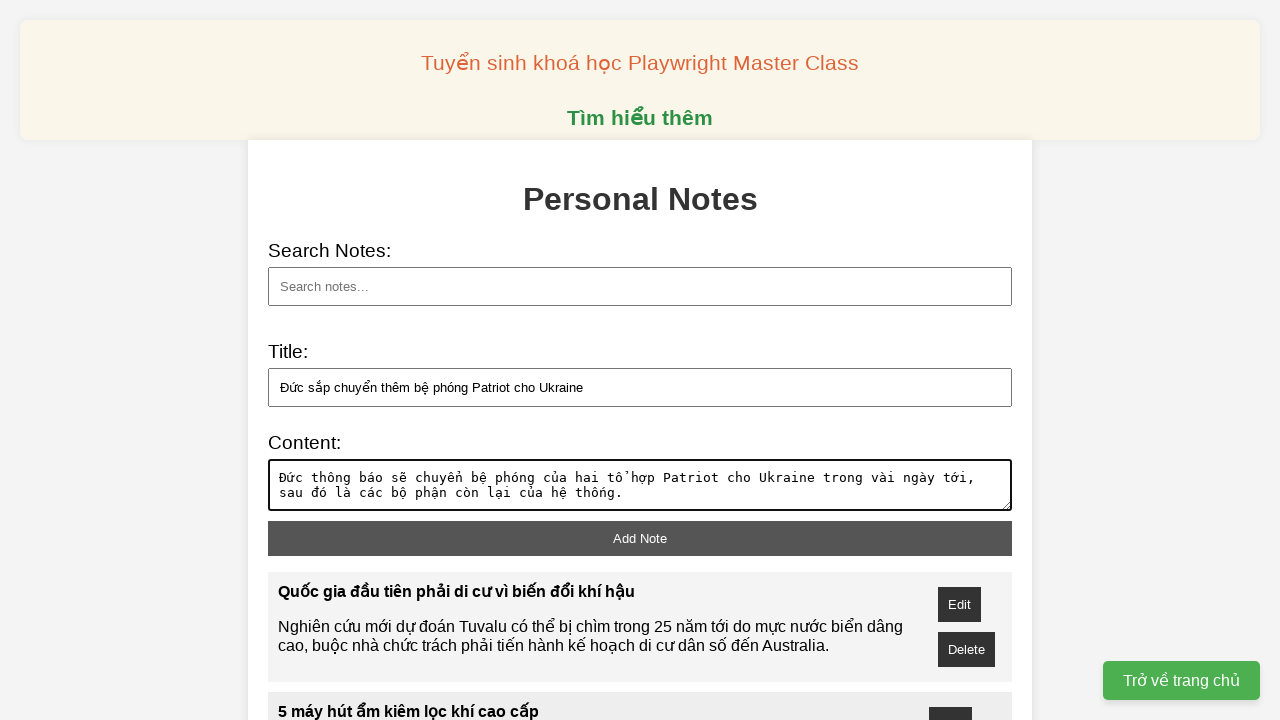

Clicked Add Note button at (640, 538) on xpath=//button[contains(text(),'Add Note')]
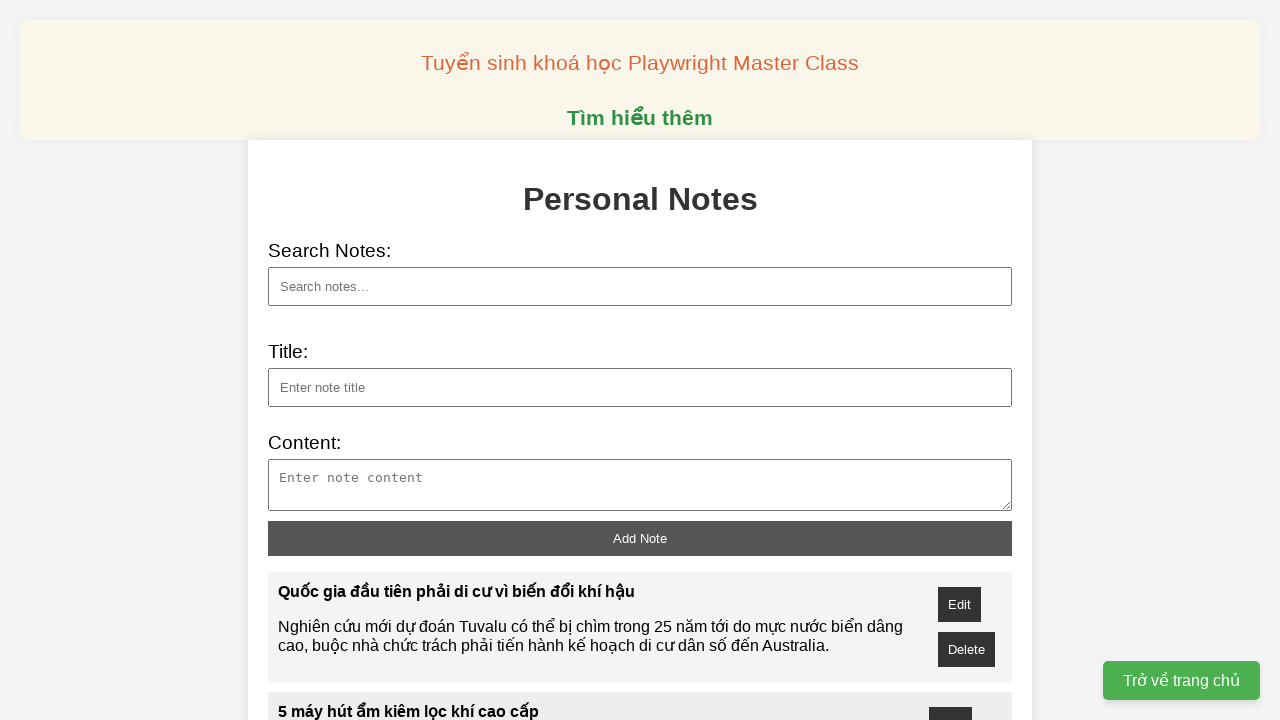

Typed note title: Đức sắp chuyển thêm bệ phóng Patriot cho Ukraine on #note-title
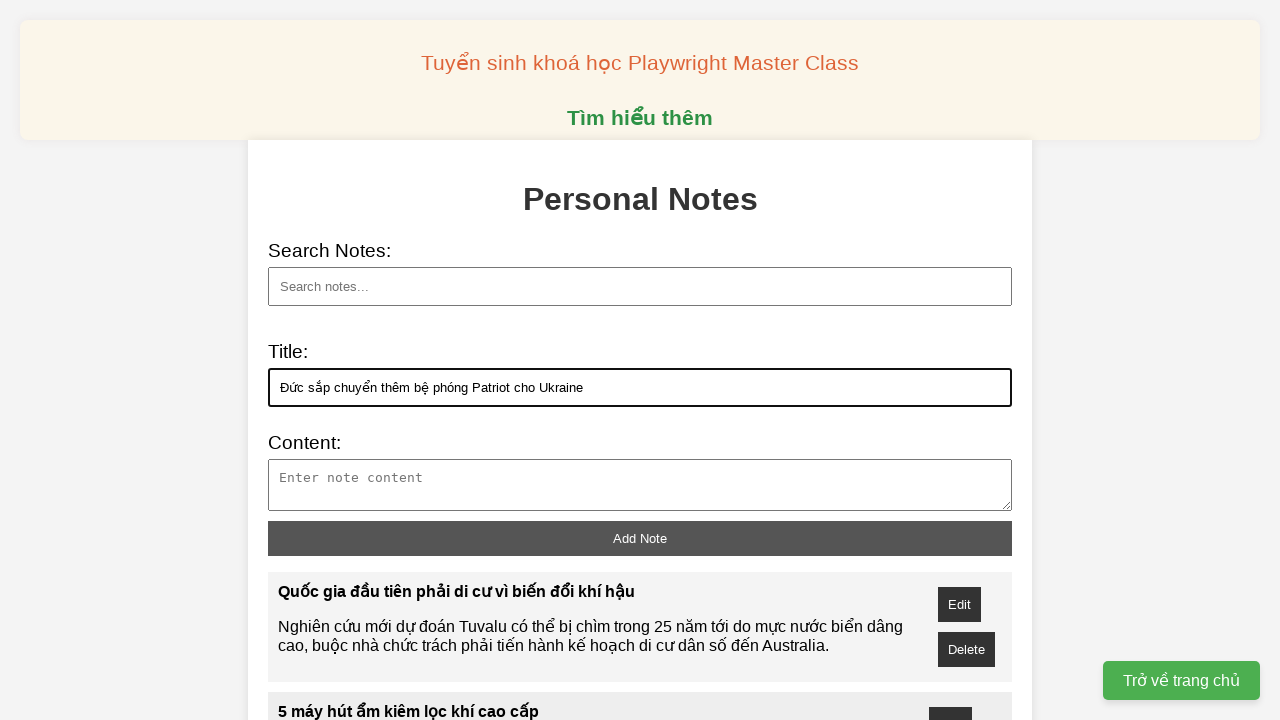

Filled note content on //textarea[@id='note-content']
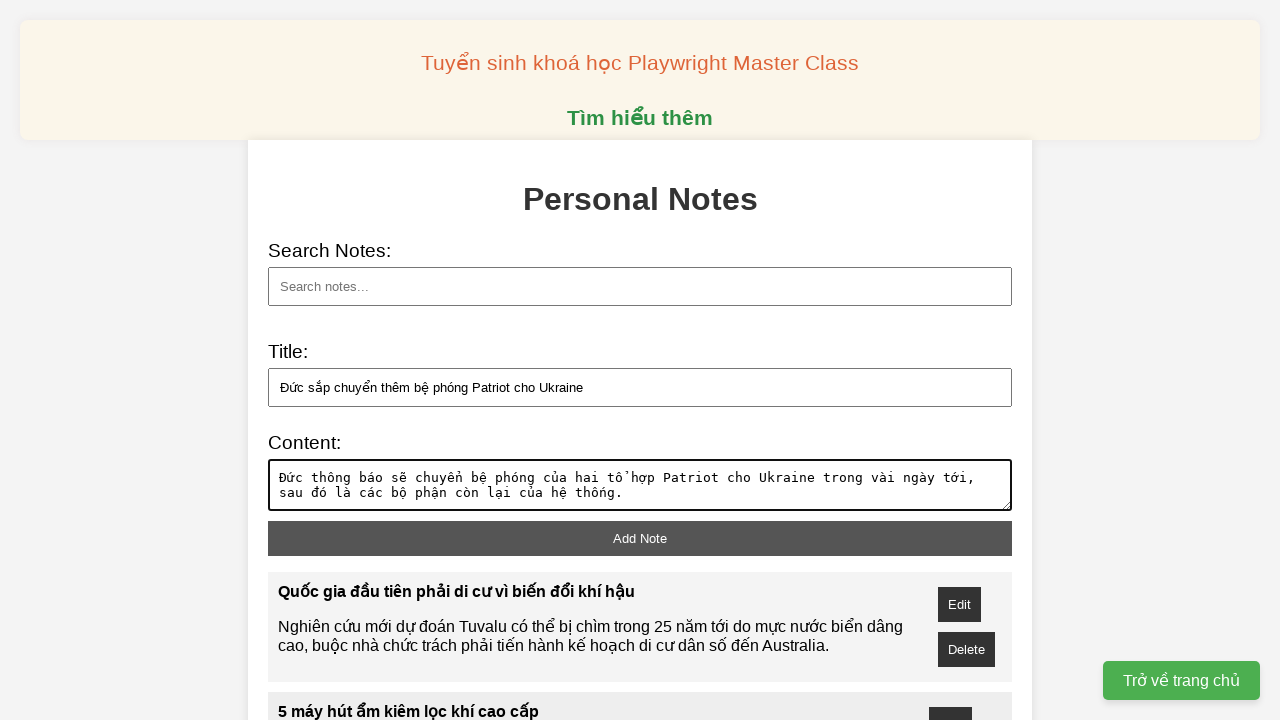

Clicked Add Note button at (640, 538) on xpath=//button[contains(text(),'Add Note')]
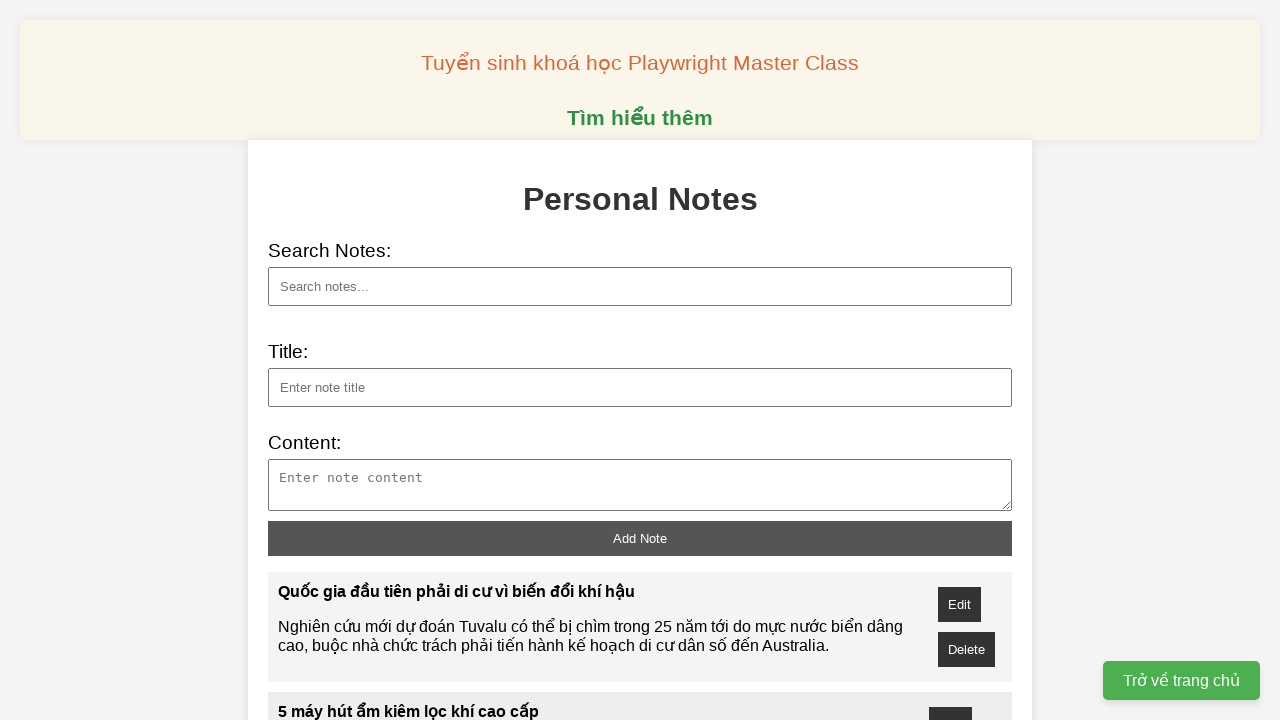

Typed note title: Đức sắp chuyển thêm bệ phóng Patriot cho Ukraine on #note-title
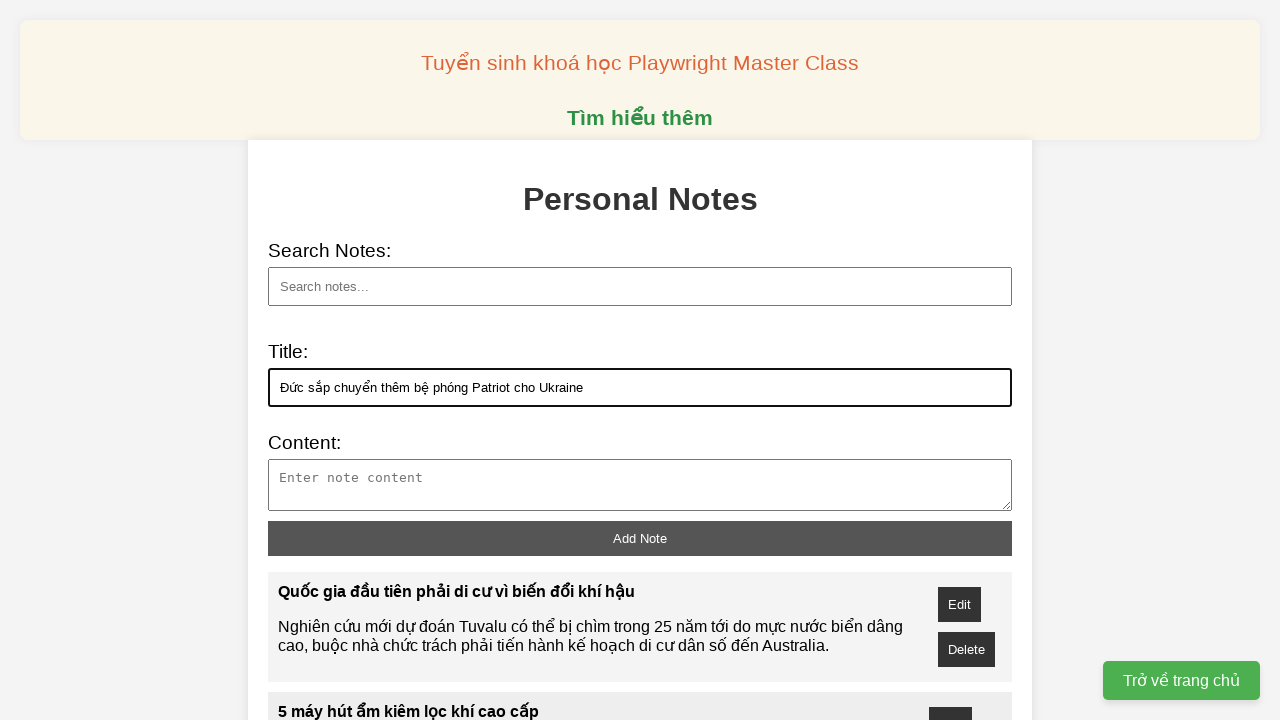

Filled note content on //textarea[@id='note-content']
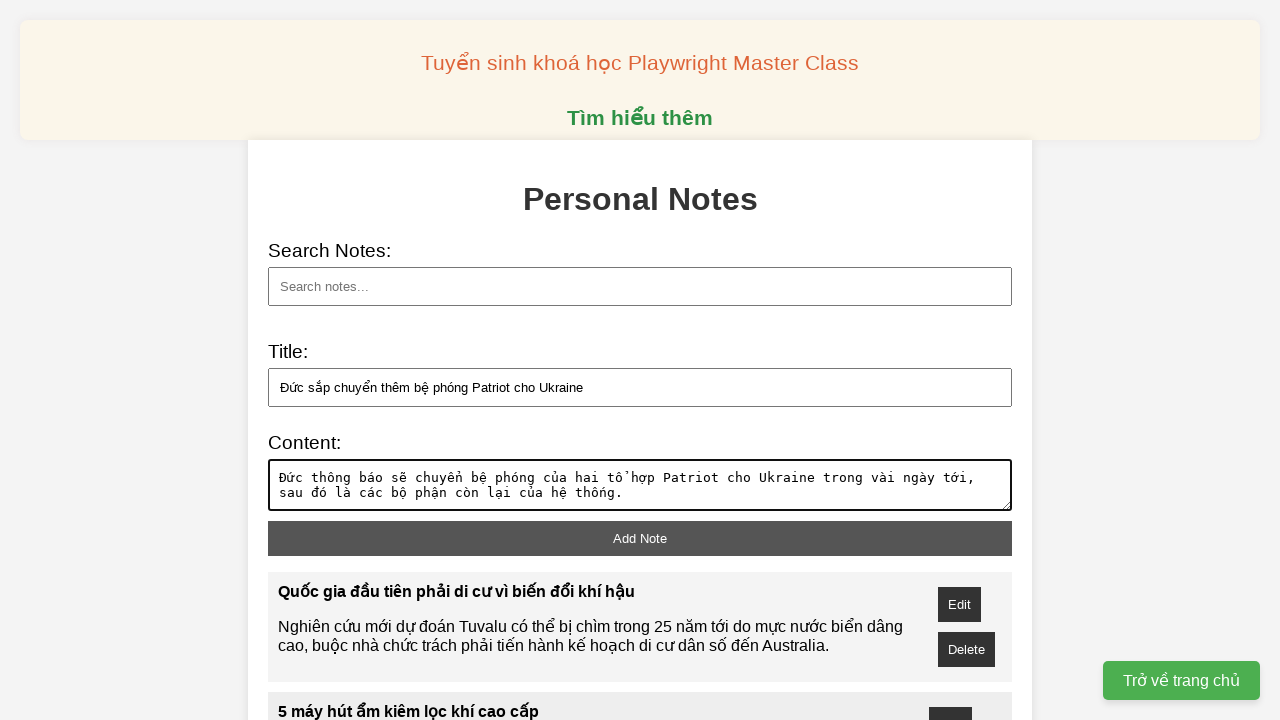

Clicked Add Note button at (640, 538) on xpath=//button[contains(text(),'Add Note')]
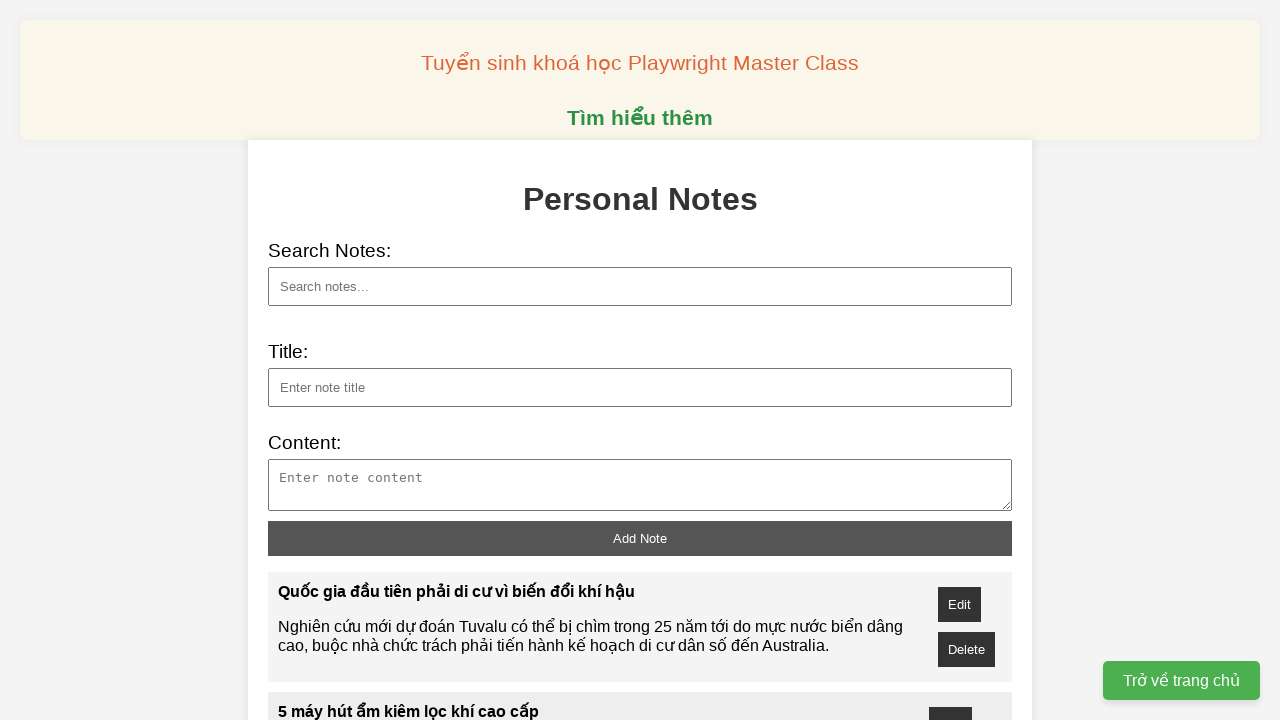

Typed note title: Đức sắp chuyển thêm bệ phóng Patriot cho Ukraine on #note-title
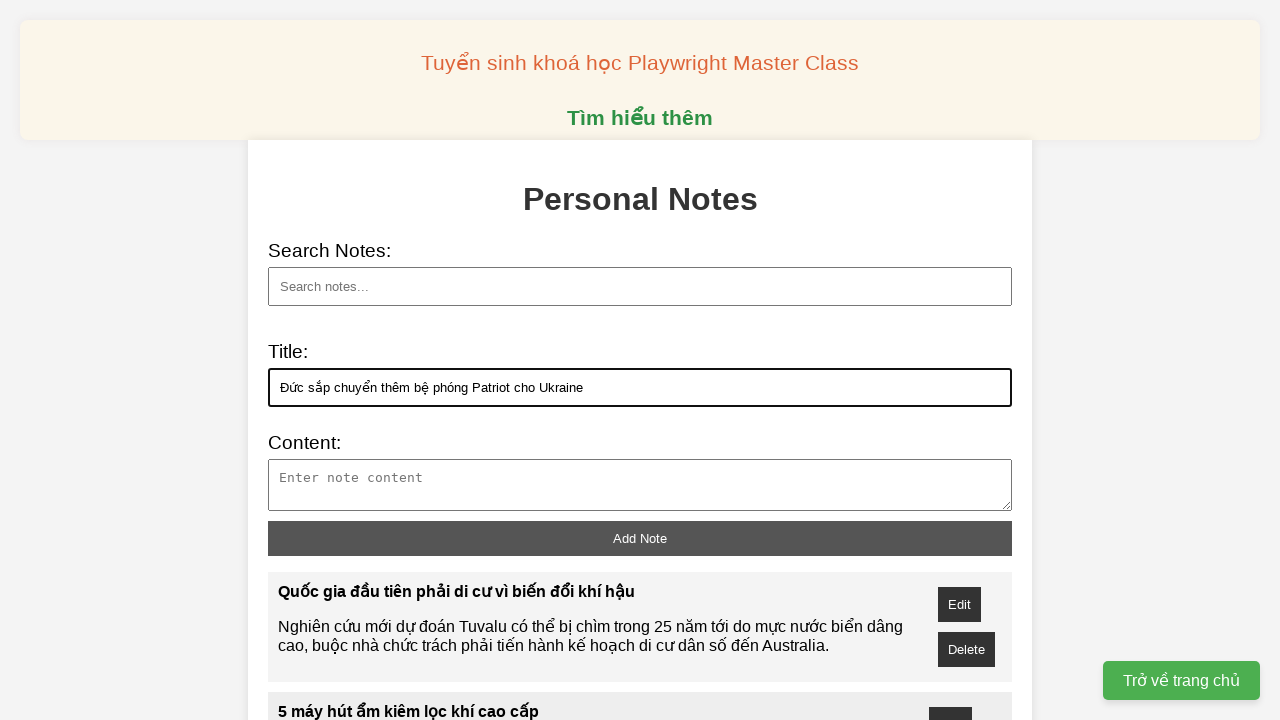

Filled note content on //textarea[@id='note-content']
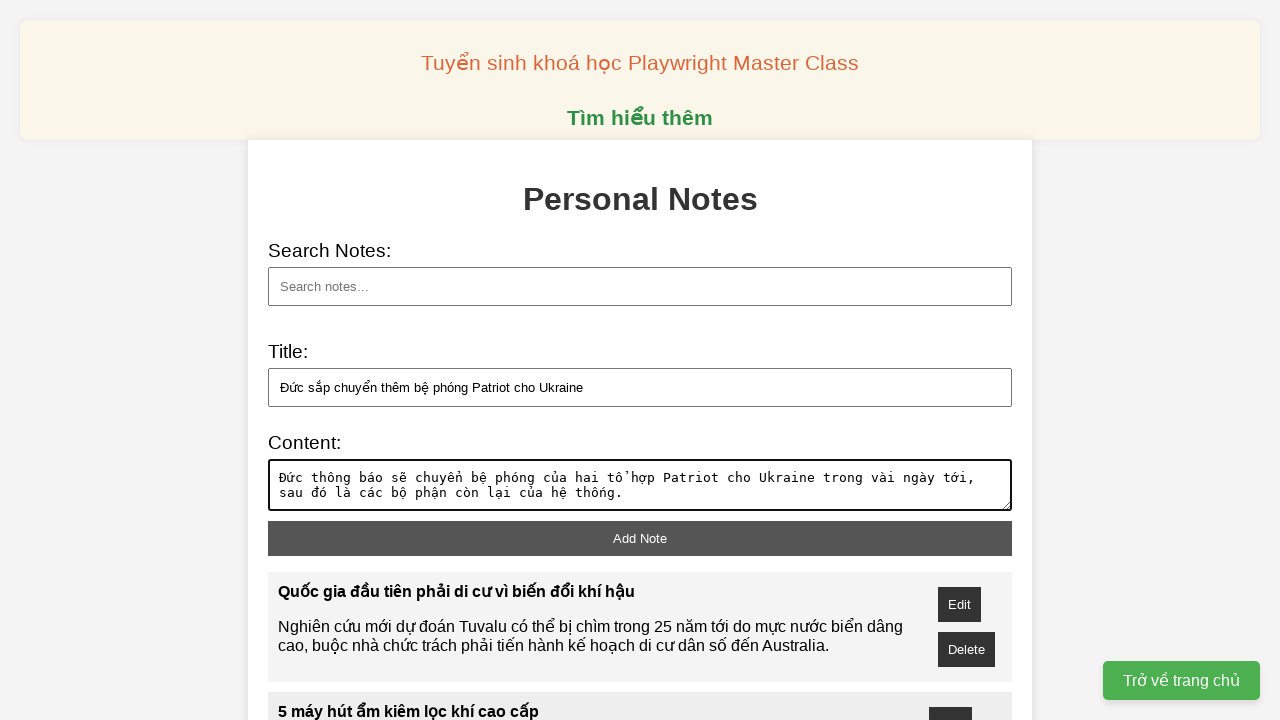

Clicked Add Note button at (640, 538) on xpath=//button[contains(text(),'Add Note')]
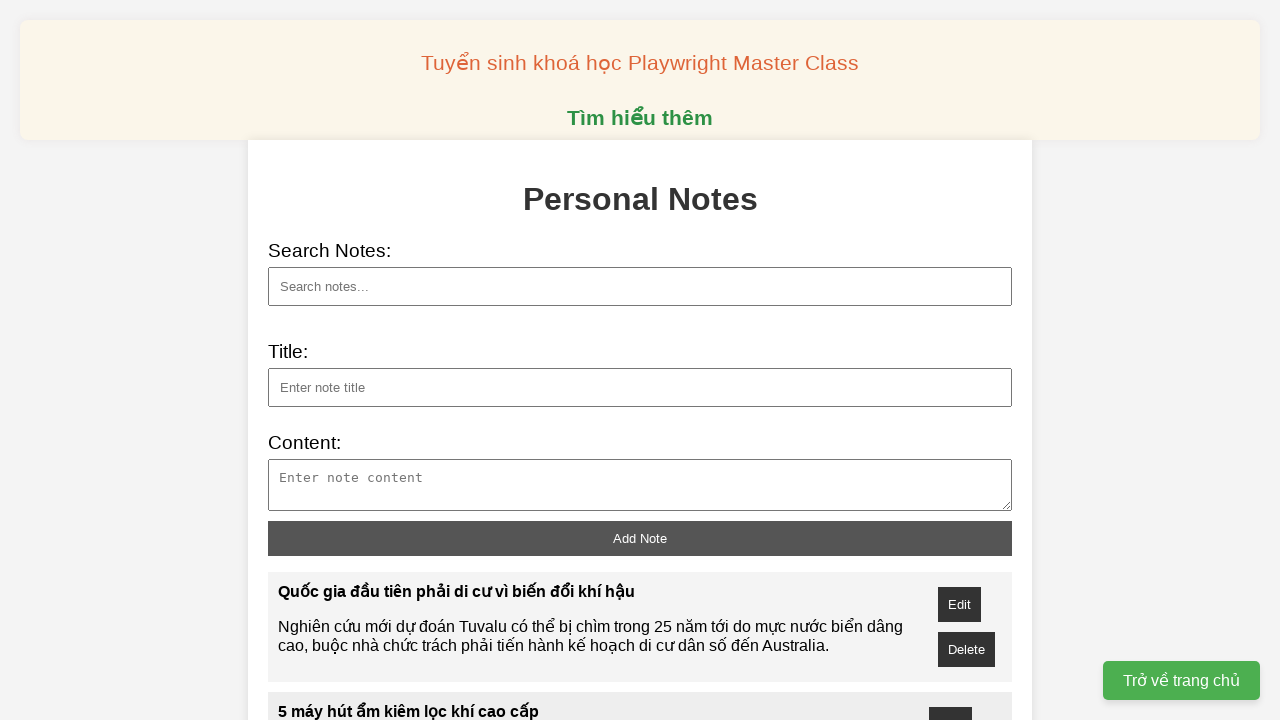

Typed note title: Đức sắp chuyển thêm bệ phóng Patriot cho Ukraine on #note-title
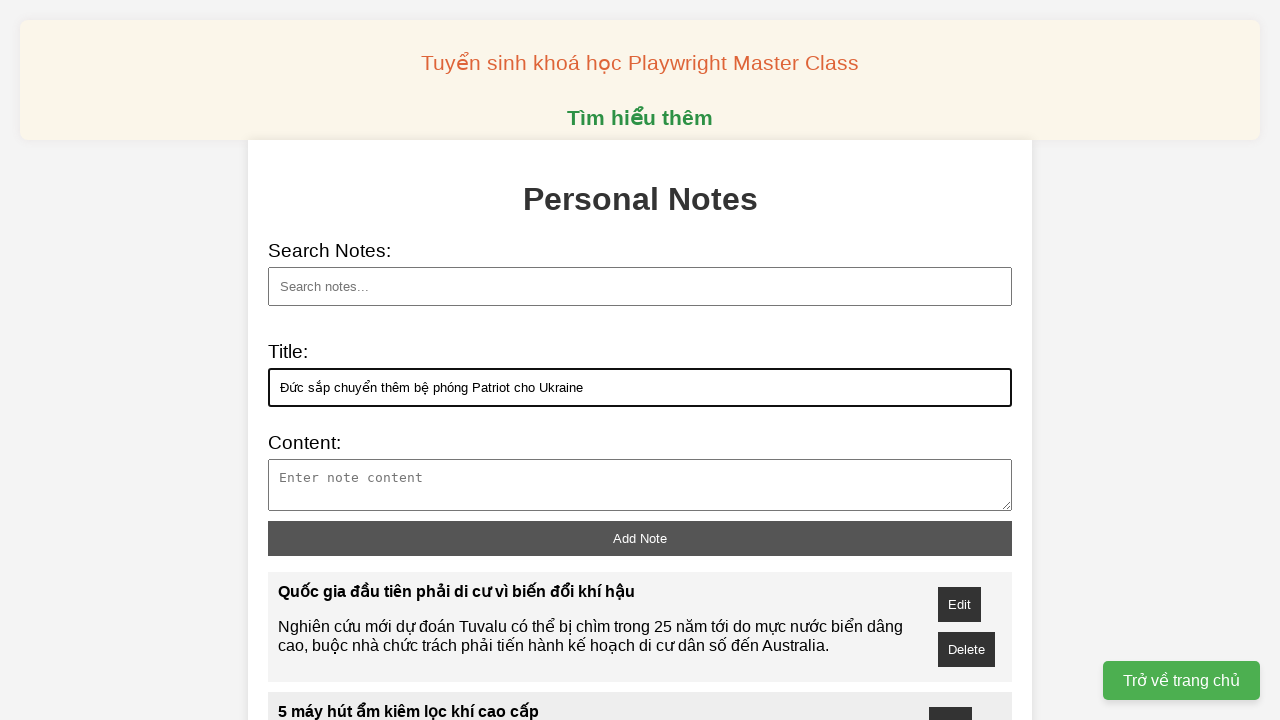

Filled note content on //textarea[@id='note-content']
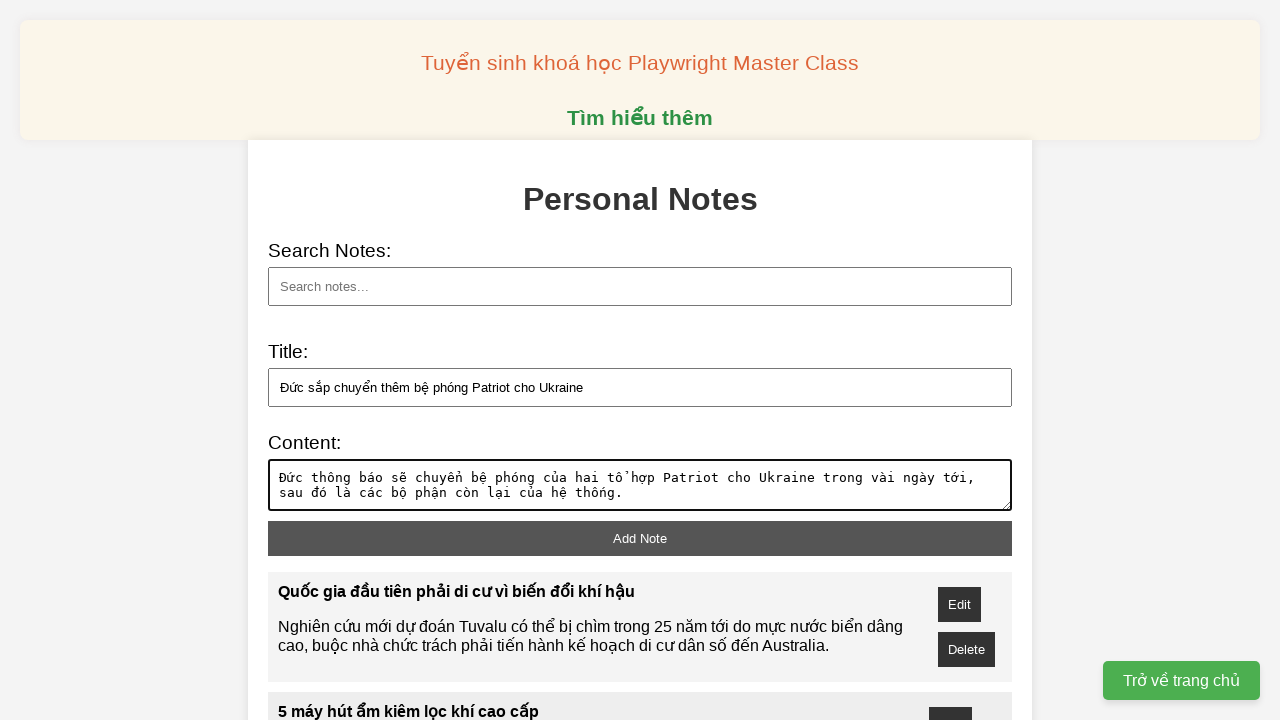

Clicked Add Note button at (640, 538) on xpath=//button[contains(text(),'Add Note')]
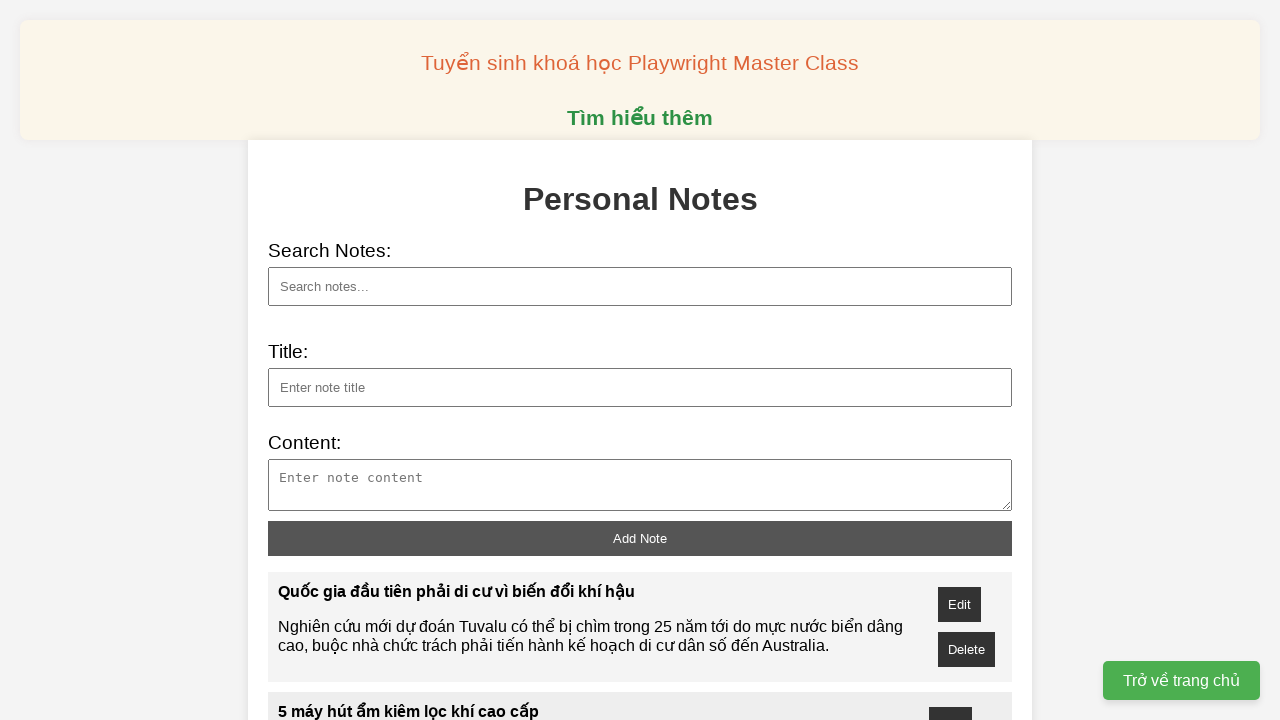

Typed note title: Đức sắp chuyển thêm bệ phóng Patriot cho Ukraine on #note-title
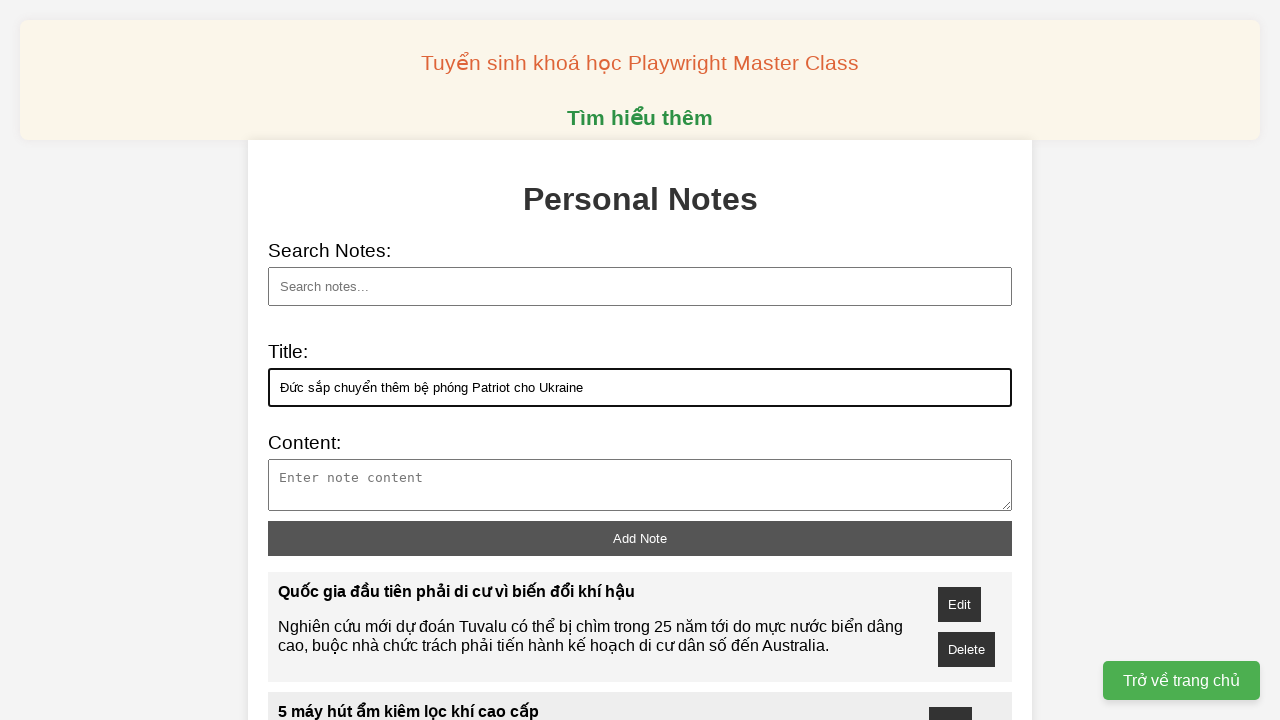

Filled note content on //textarea[@id='note-content']
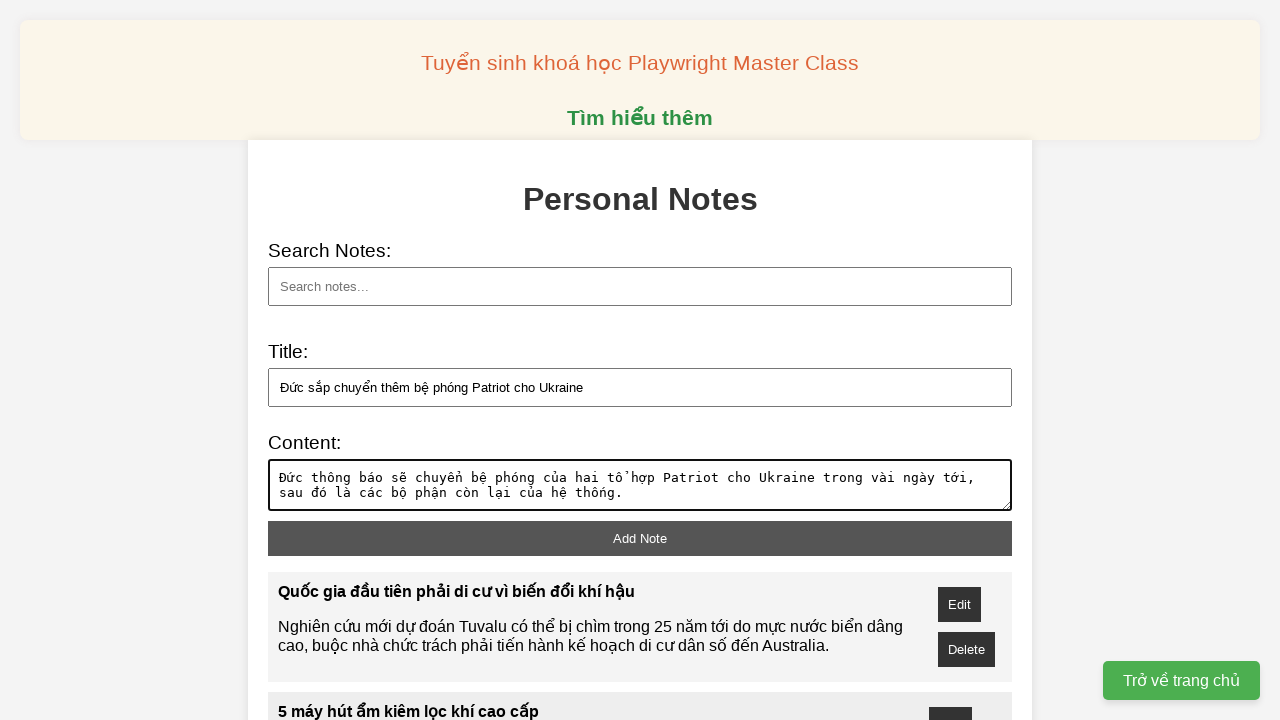

Clicked Add Note button at (640, 538) on xpath=//button[contains(text(),'Add Note')]
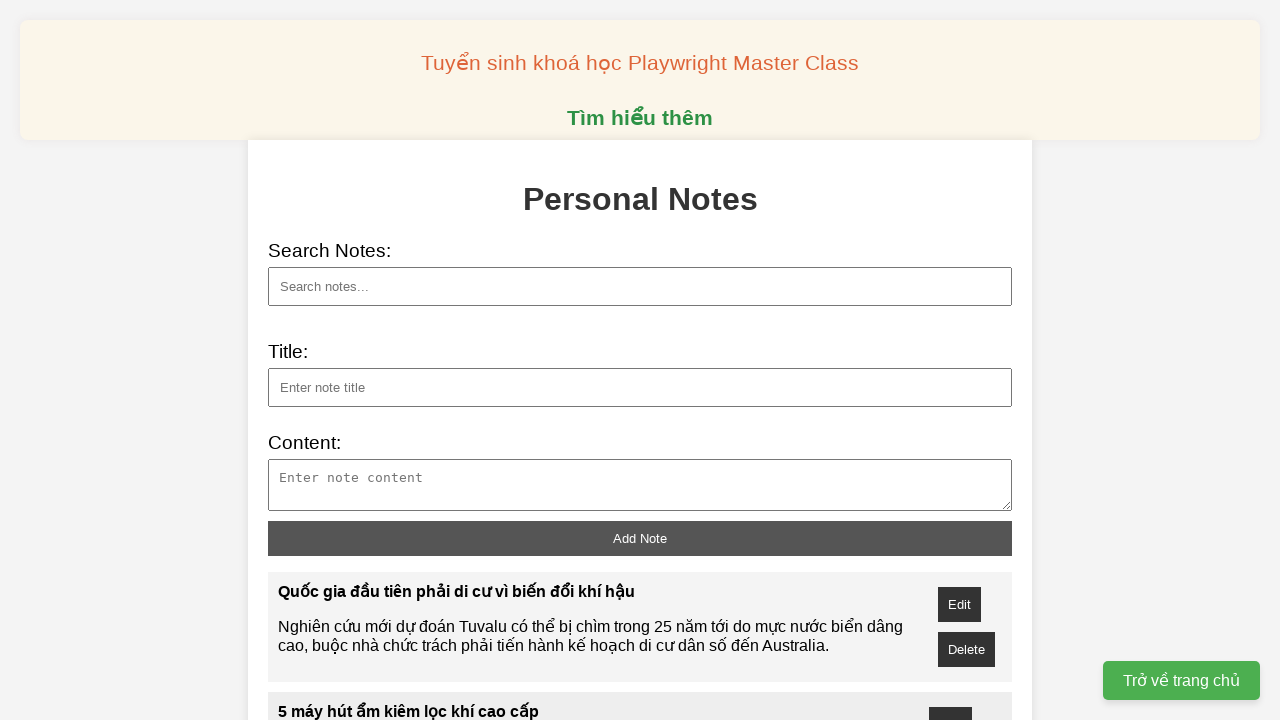

Searched for note with title: 5 máy hút ẩm kiêm lọc khí cao cấp on #search
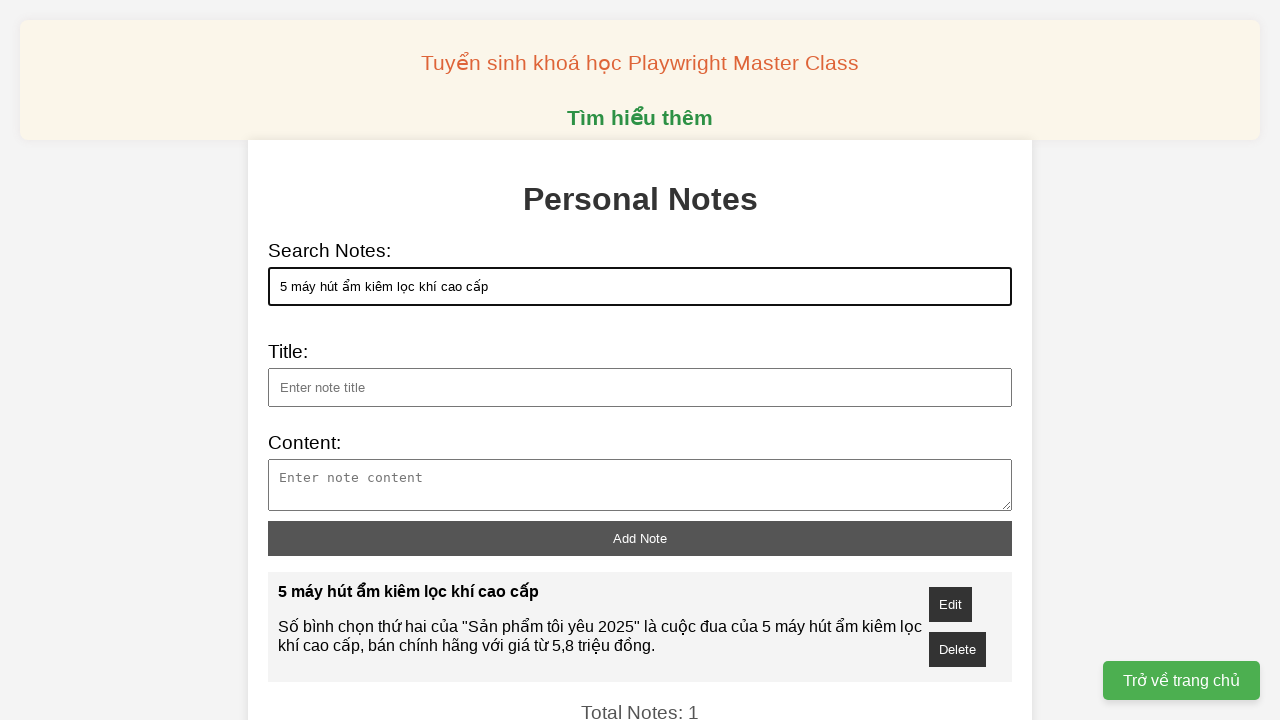

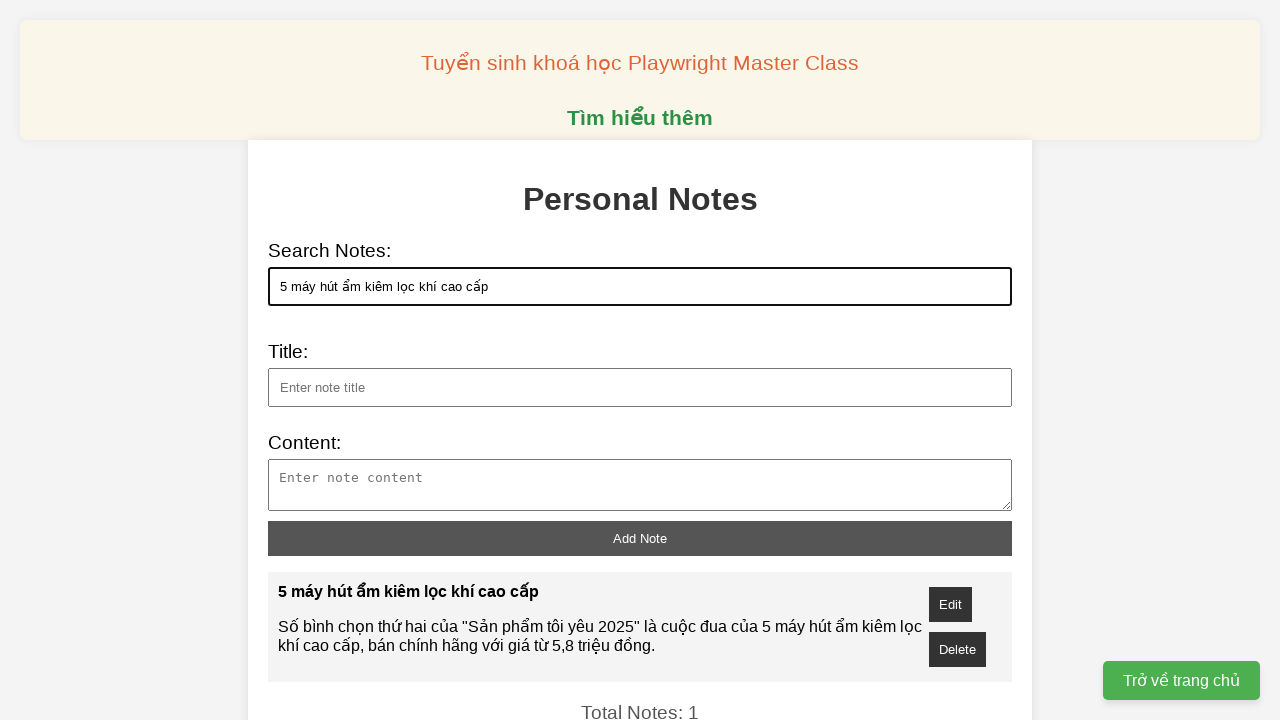